Tests the forgot password functionality by navigating to the forgot password page, entering an email address, submitting the form, and then returning to the login page

Starting URL: https://adactinhotelapp.com/

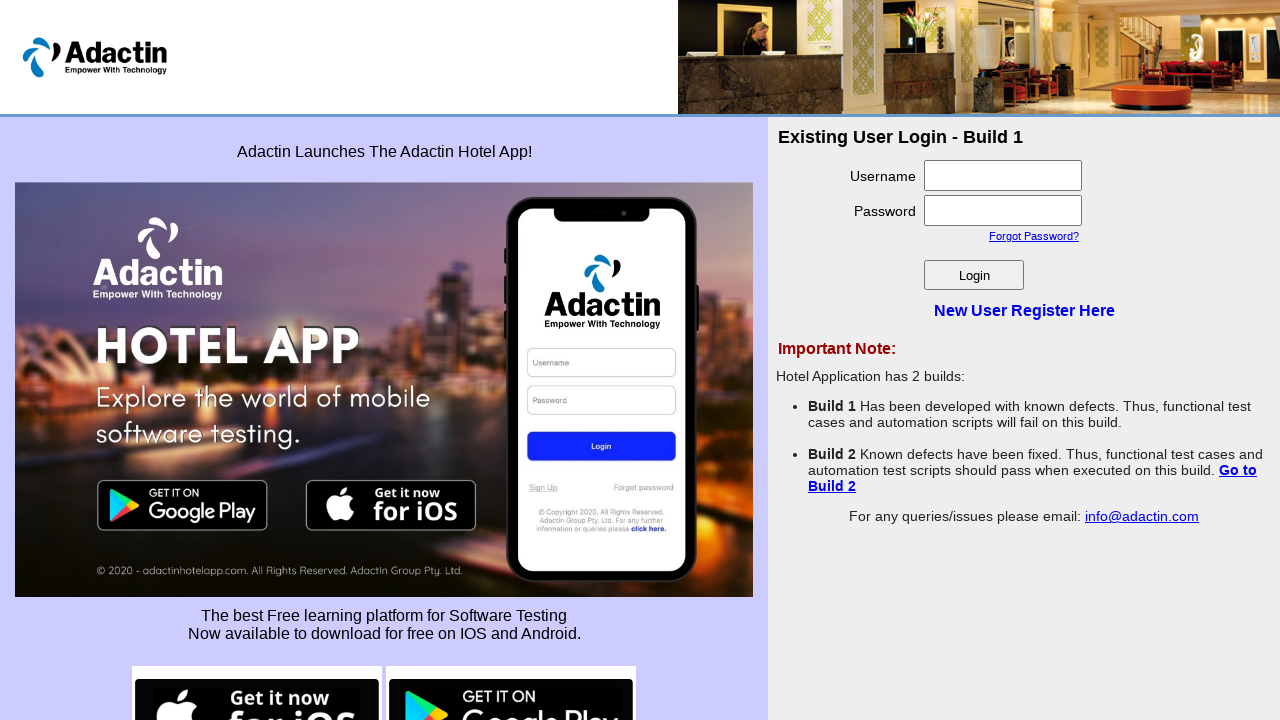

Clicked 'Forgot Password?' link at (1034, 236) on a:has-text('Forgot Password?')
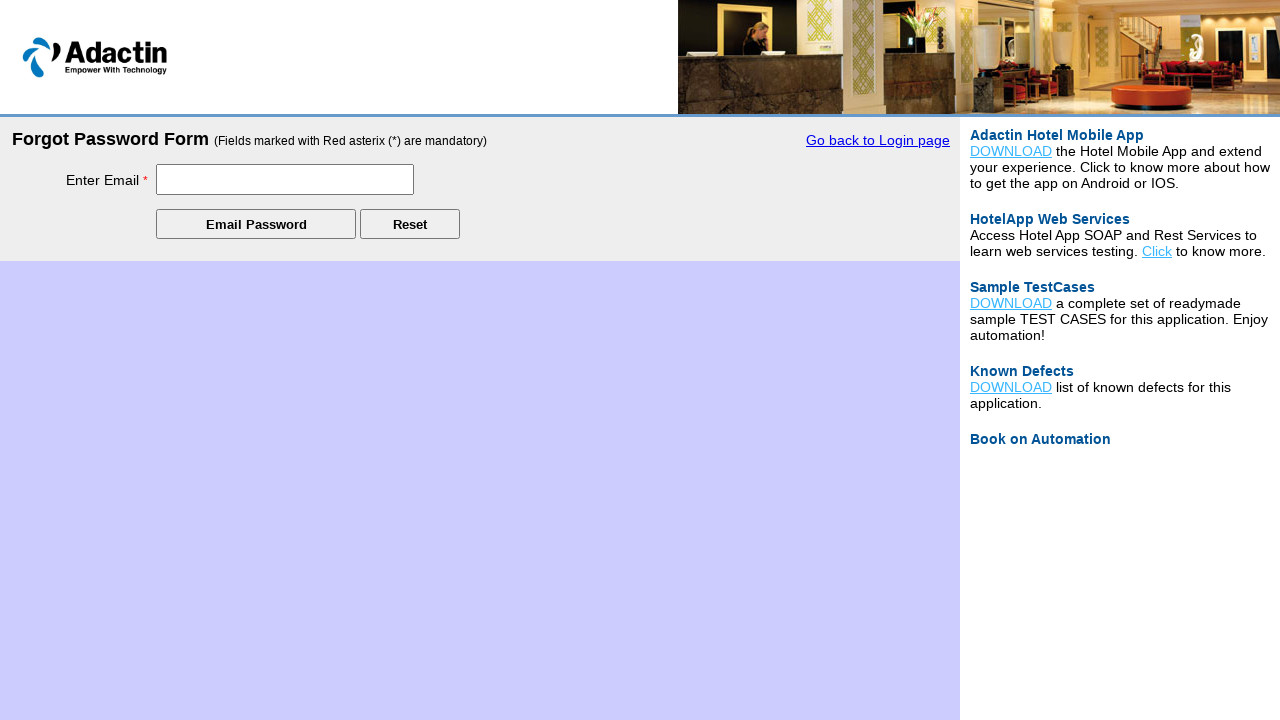

Filled in email address 'testuser123@gmail.com' for password recovery on #emailadd_recovery
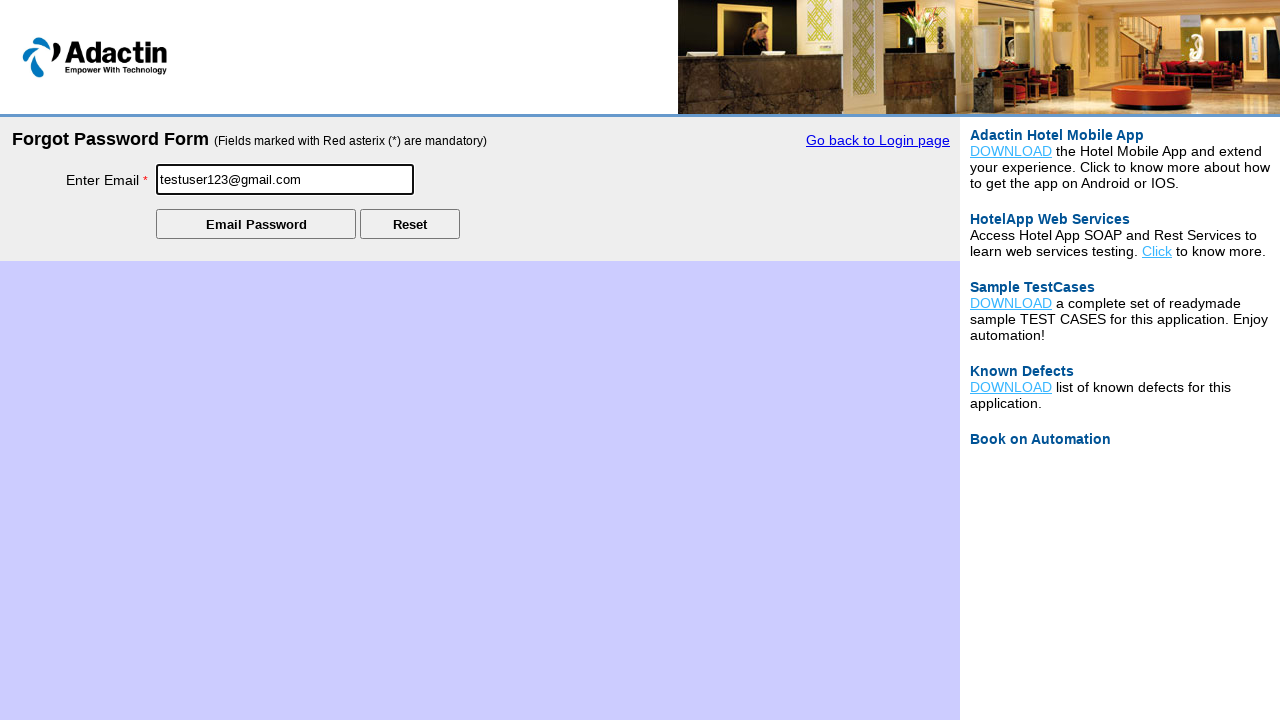

Submitted password recovery form at (256, 224) on #Submit
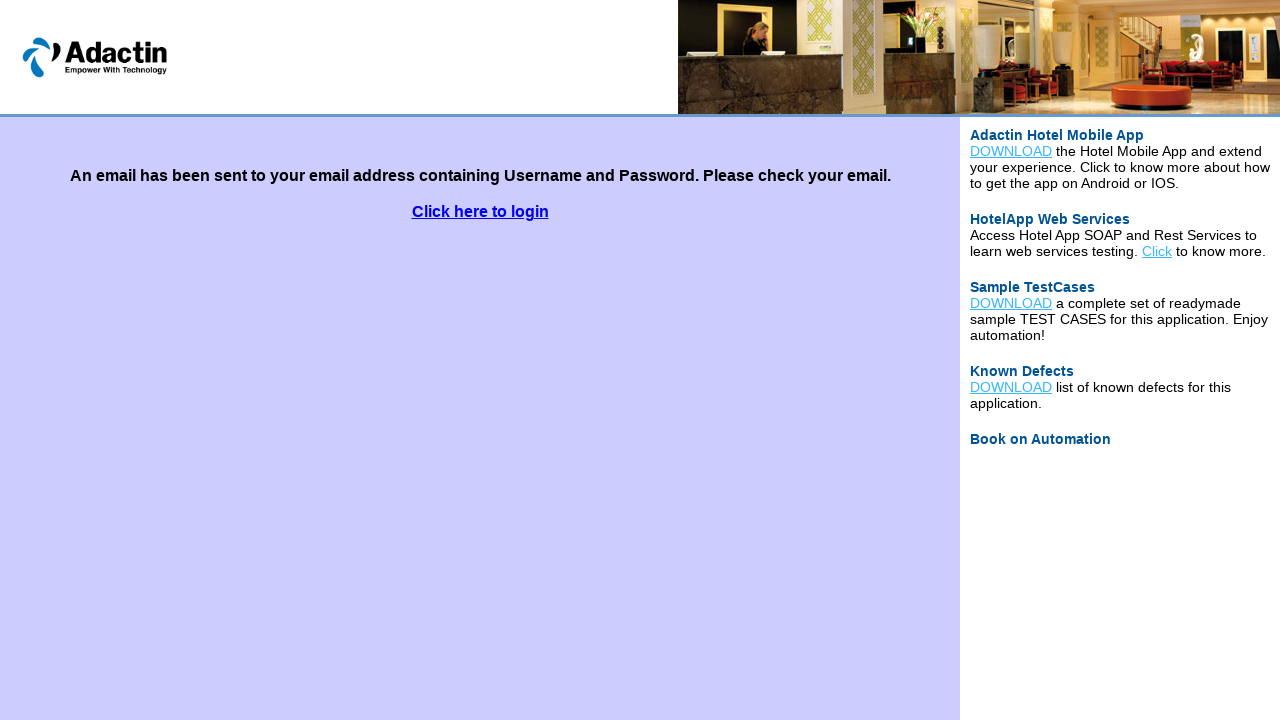

Success message appeared
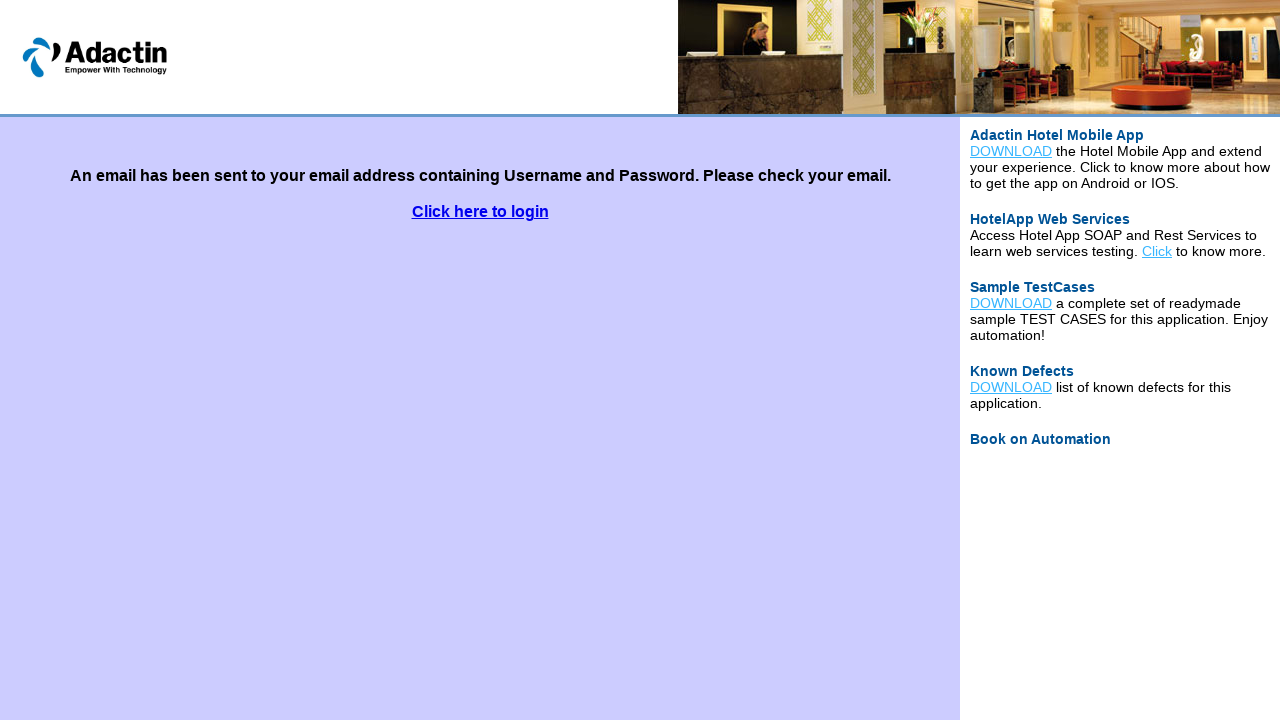

Clicked 'Click here to login' link to return to login page at (480, 212) on a:has-text('Click here to login')
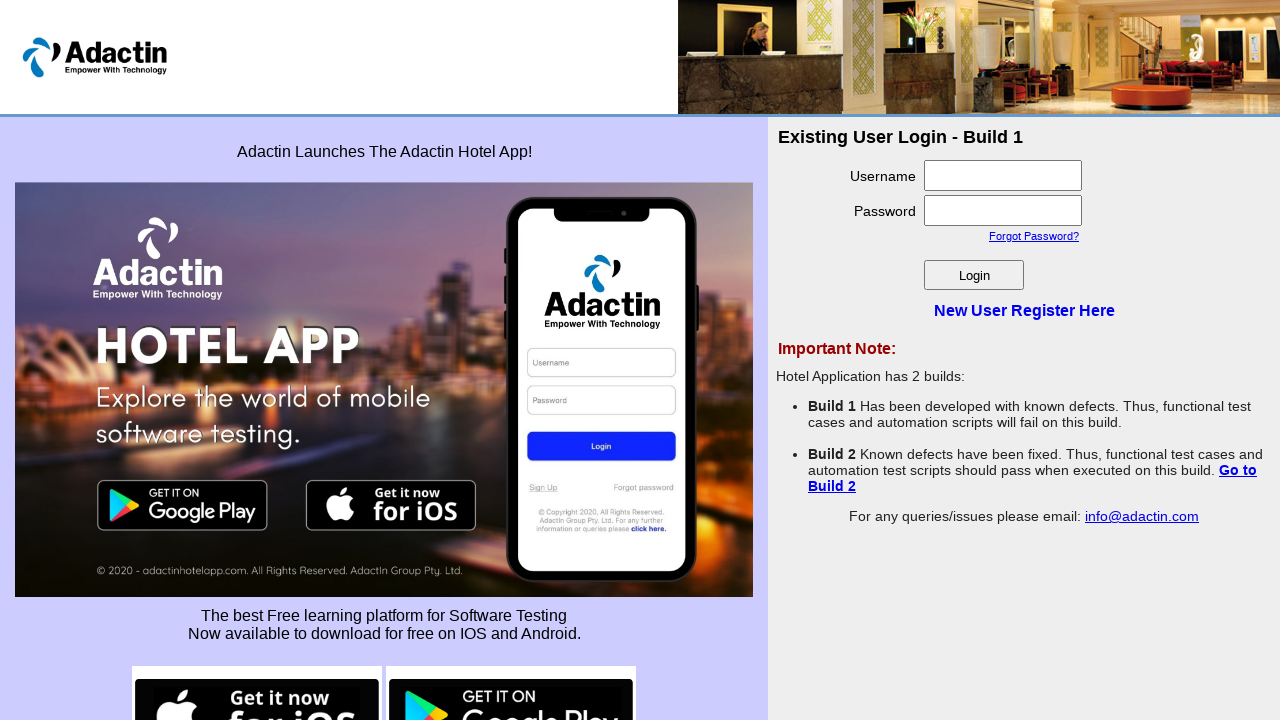

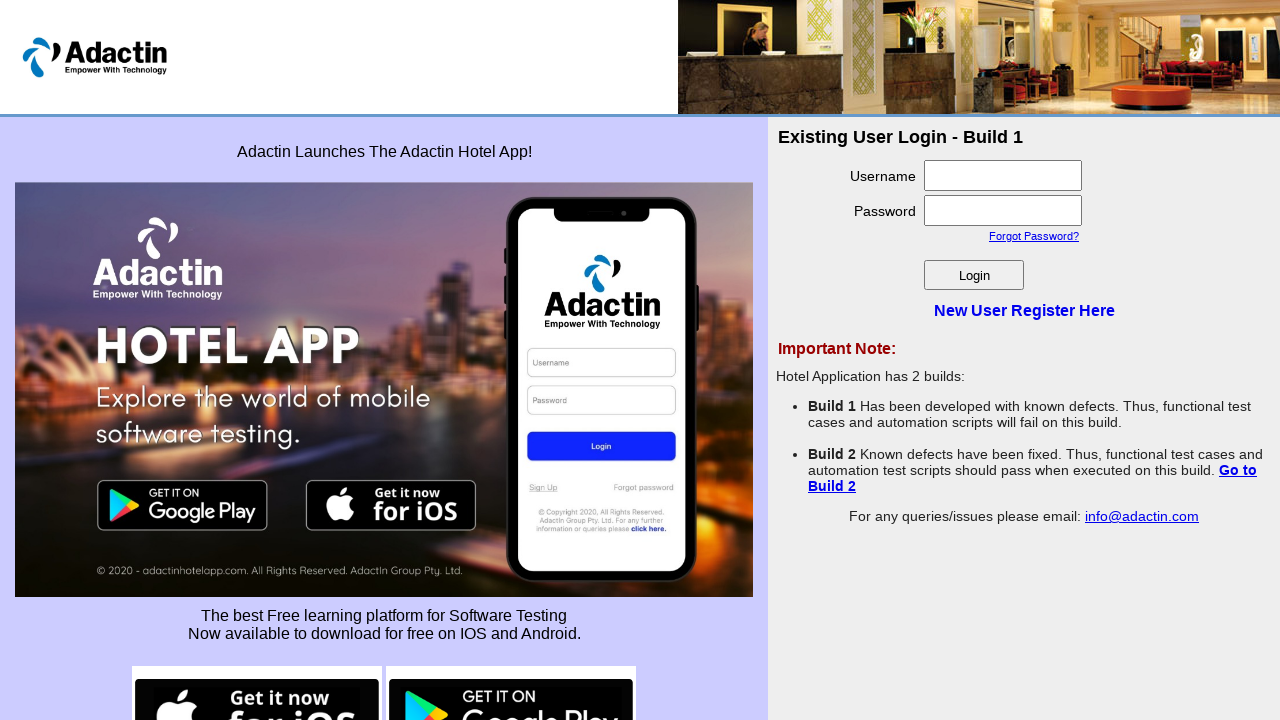